Tests that clicking the 'Created' API link displays a 201 response status message

Starting URL: https://demoqa.com/links

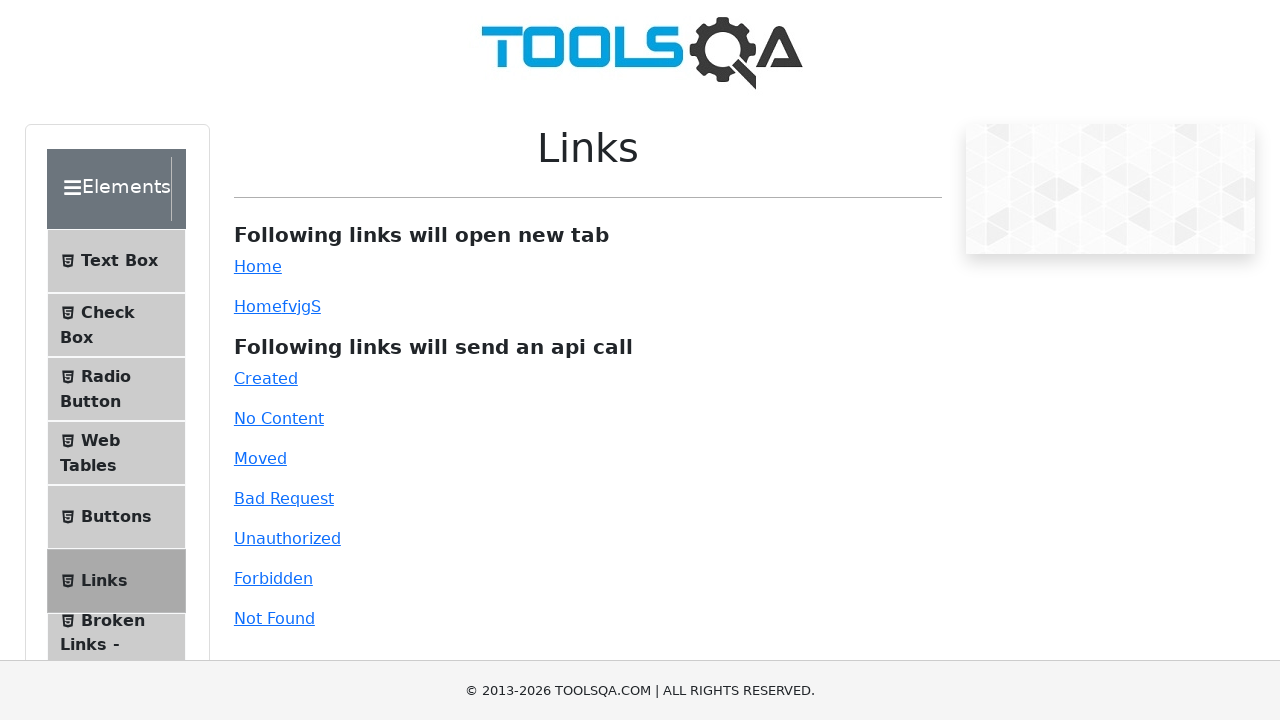

Clicked the 'Created' API link at (266, 378) on #created
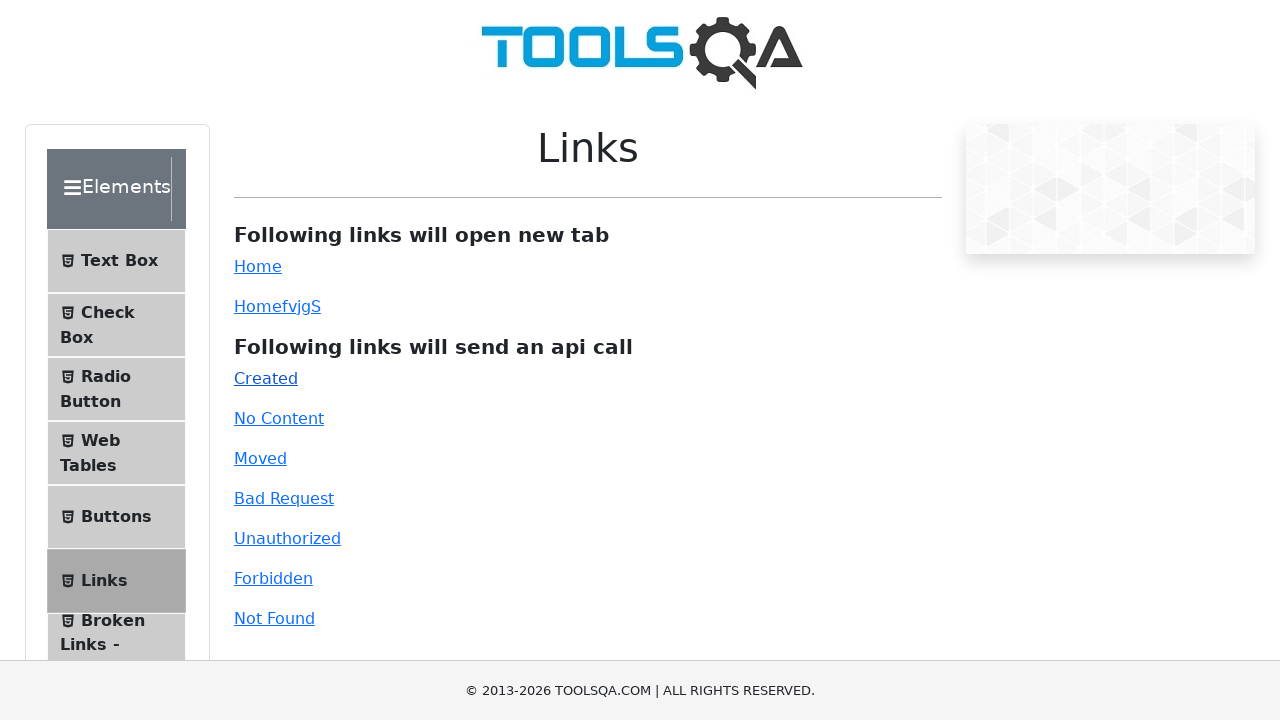

Response message element appeared
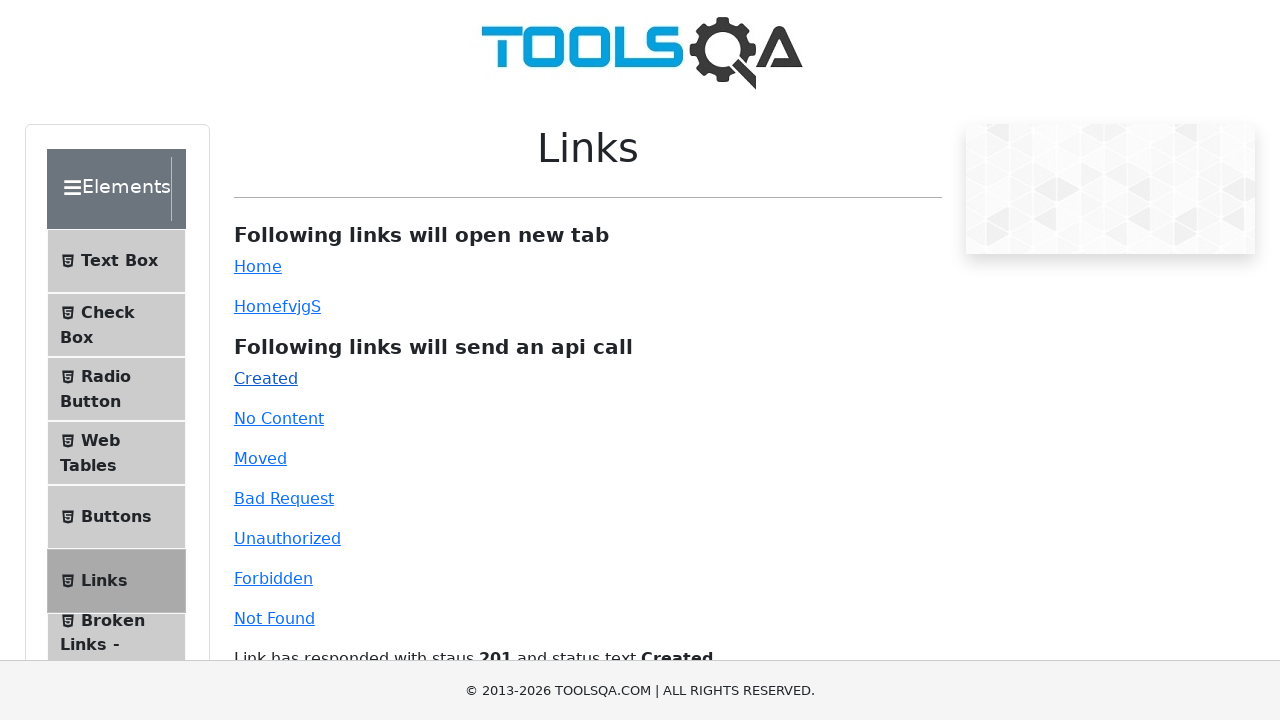

Retrieved response text from the response element
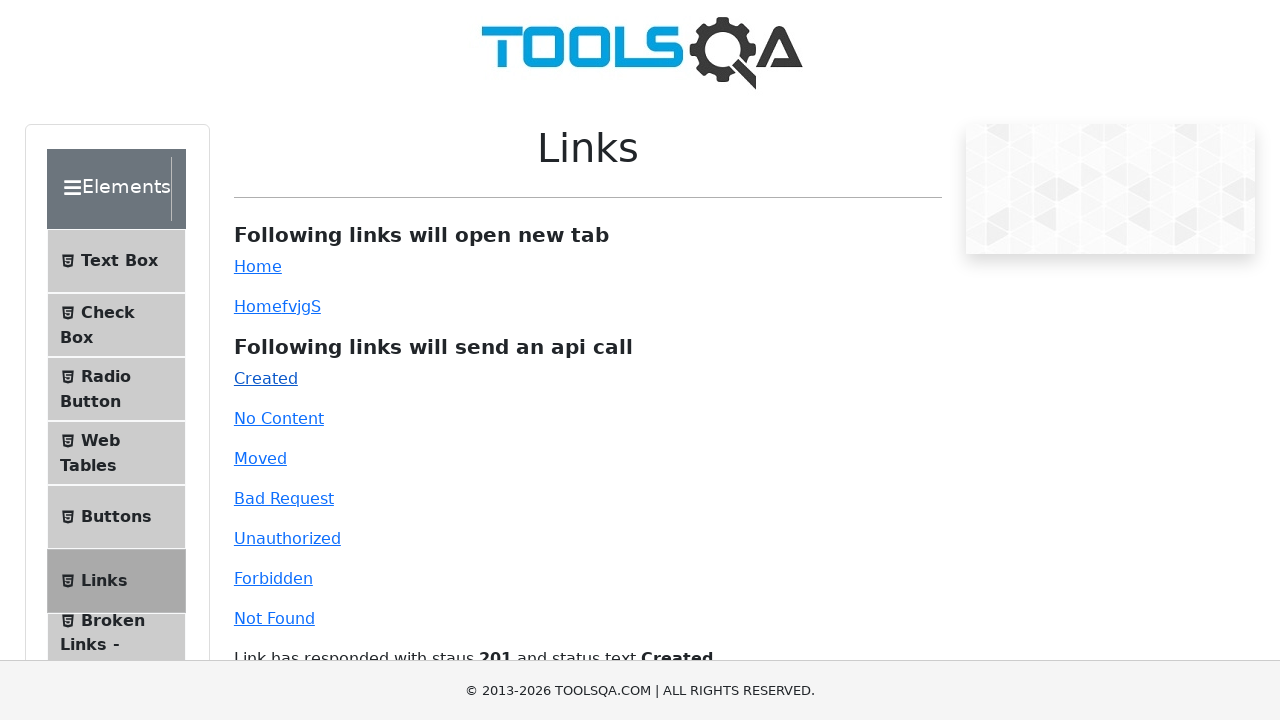

Verified that response contains 201 status code
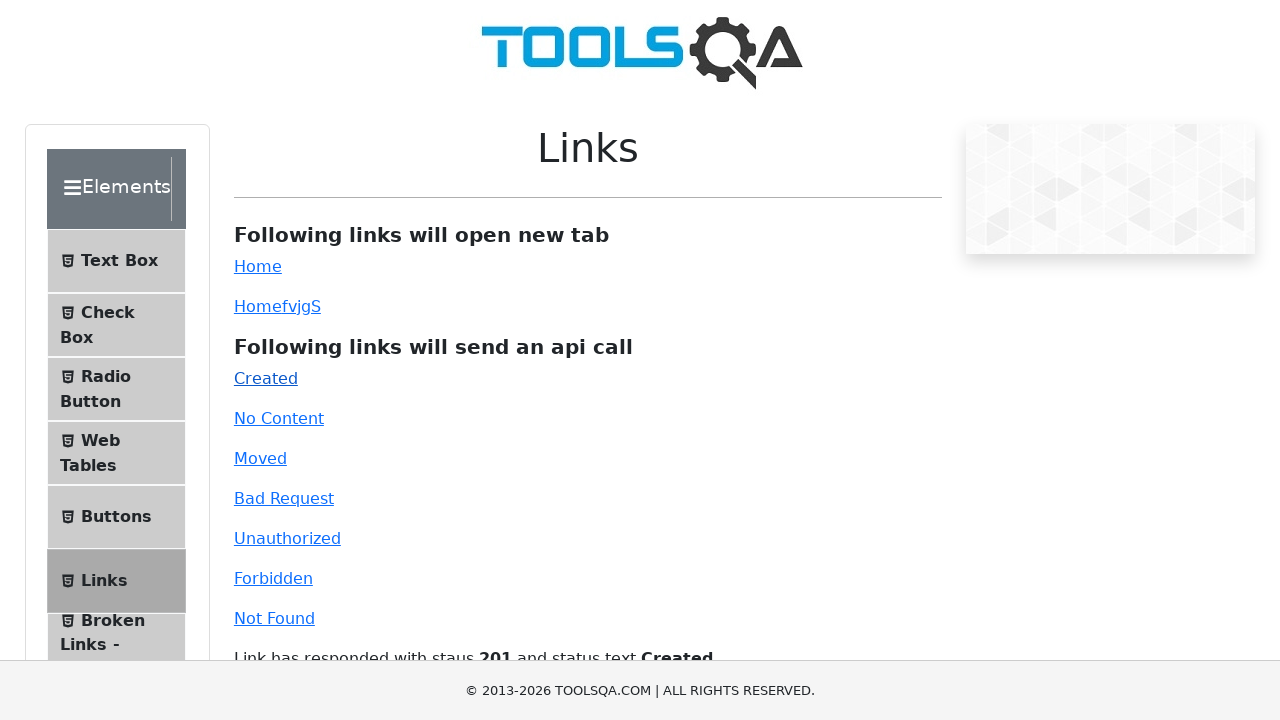

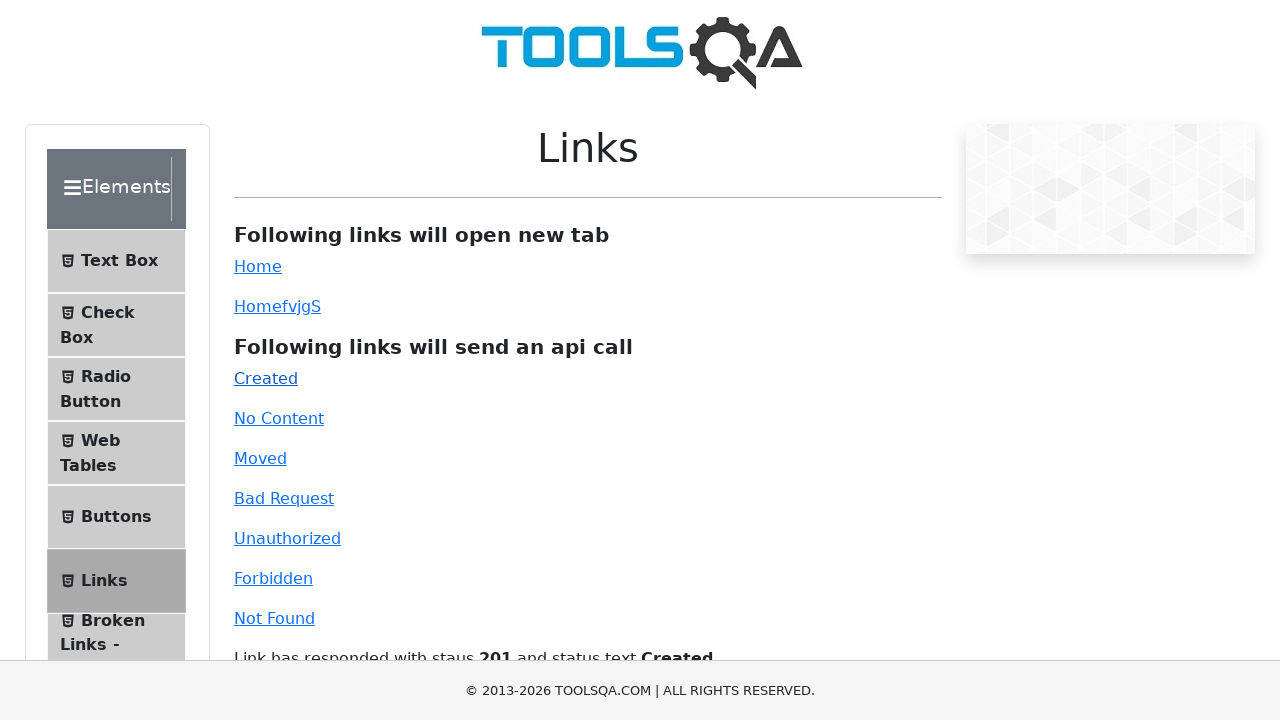